Navigates to qap.dev and verifies that the text "zaboomafoo" is not present on the page

Starting URL: https://qap.dev

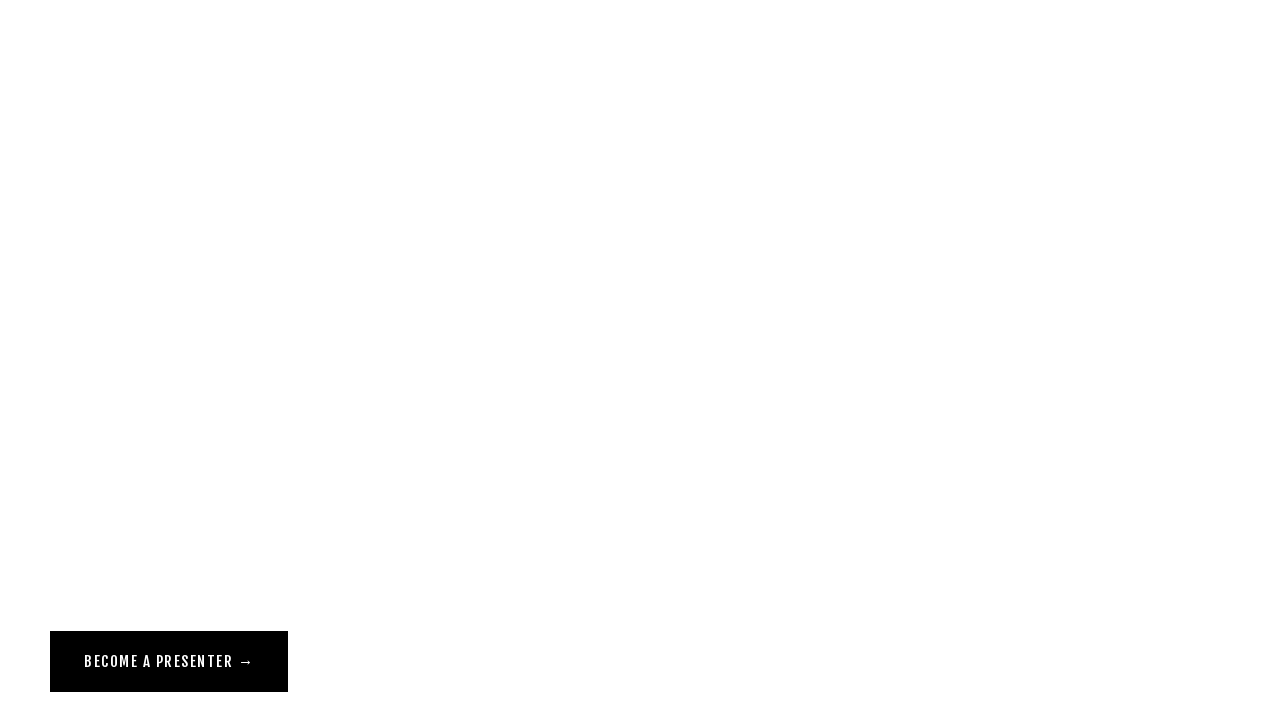

Navigated to https://qap.dev
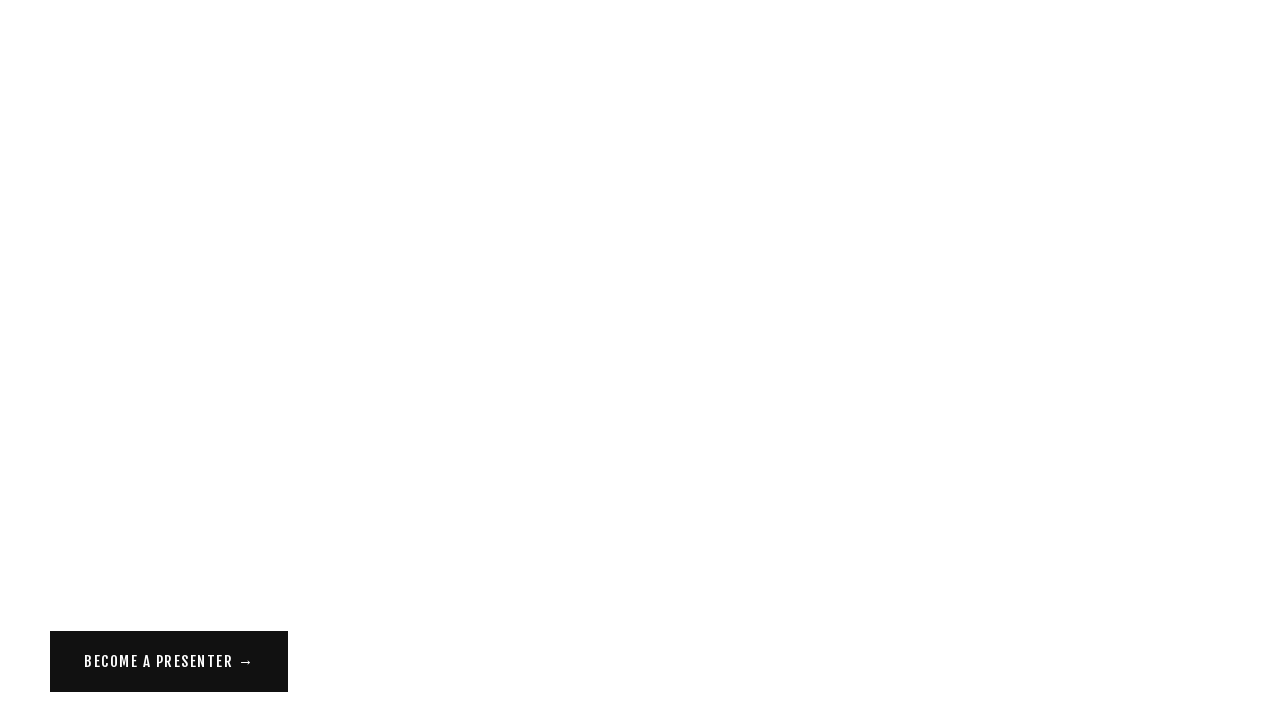

Page loaded and DOM content ready
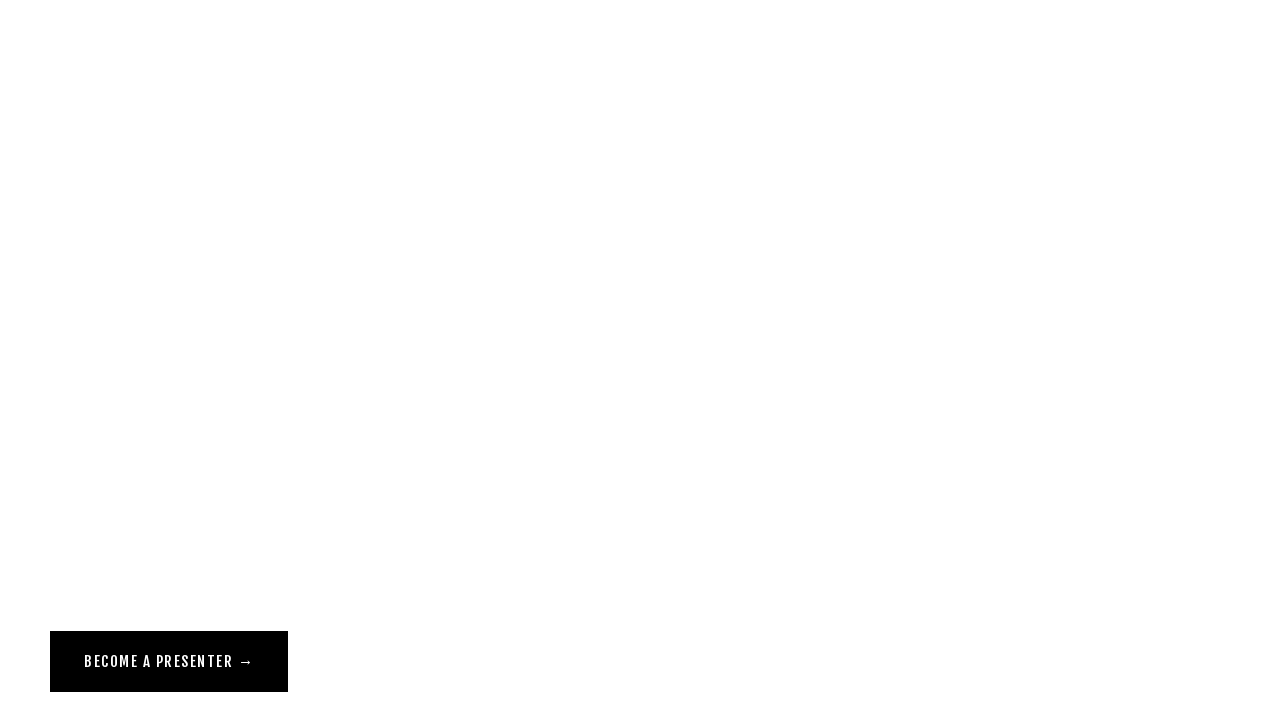

Verified that text 'zaboomafoo' is not present on the page
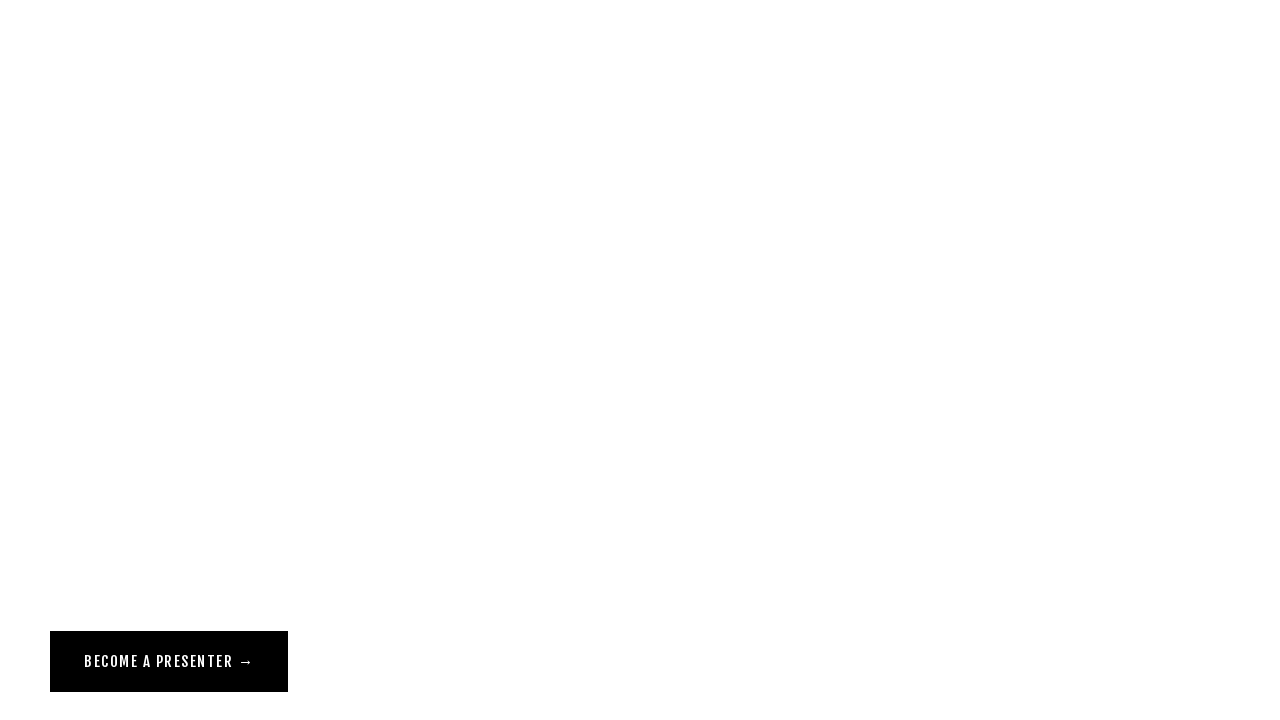

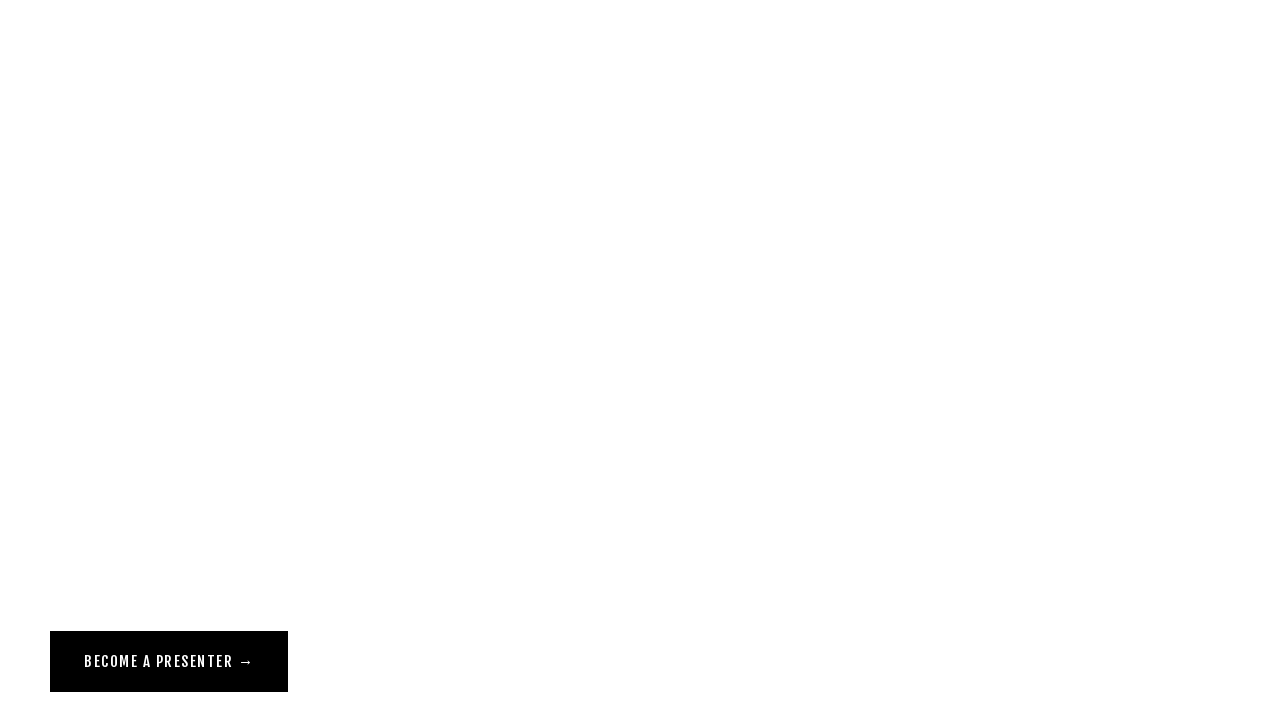